Verifies the dialog boxes page loads correctly by checking the URL and subtitle after clicking the dialog boxes link

Starting URL: https://bonigarcia.dev/selenium-webdriver-java/

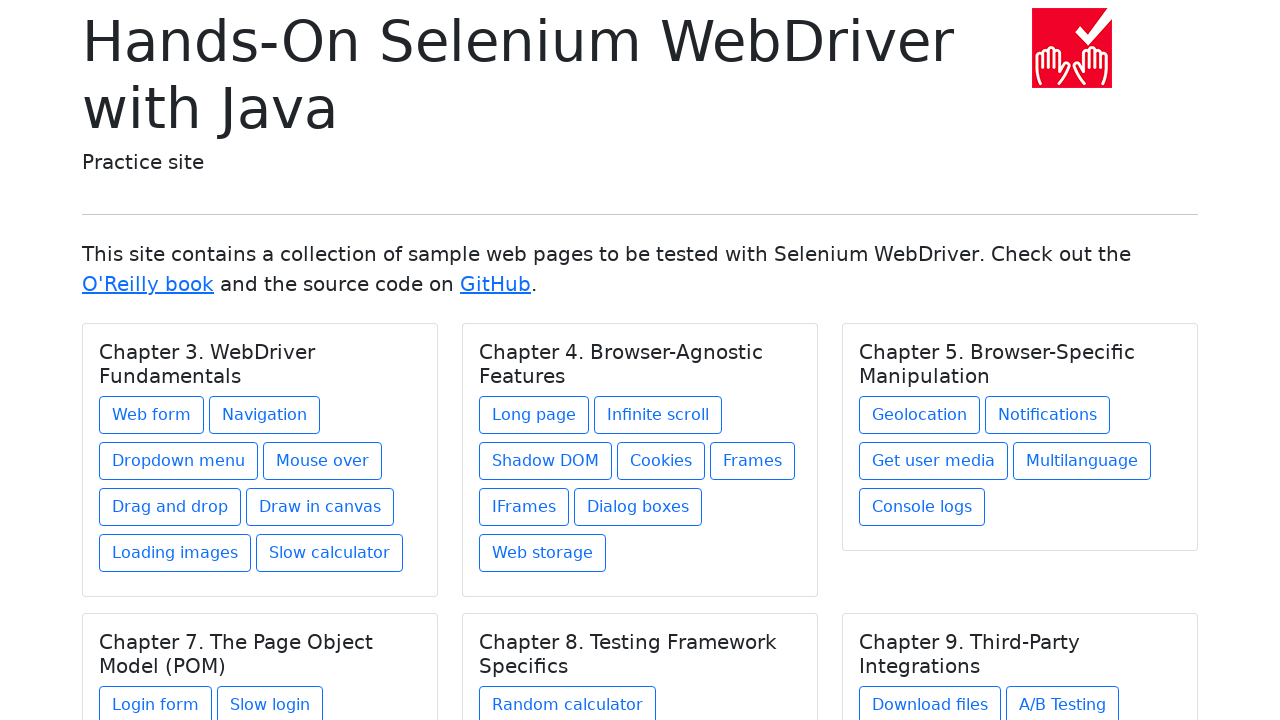

Clicked on 'Dialog boxes' link at (638, 507) on a:has-text('Dialog boxes')
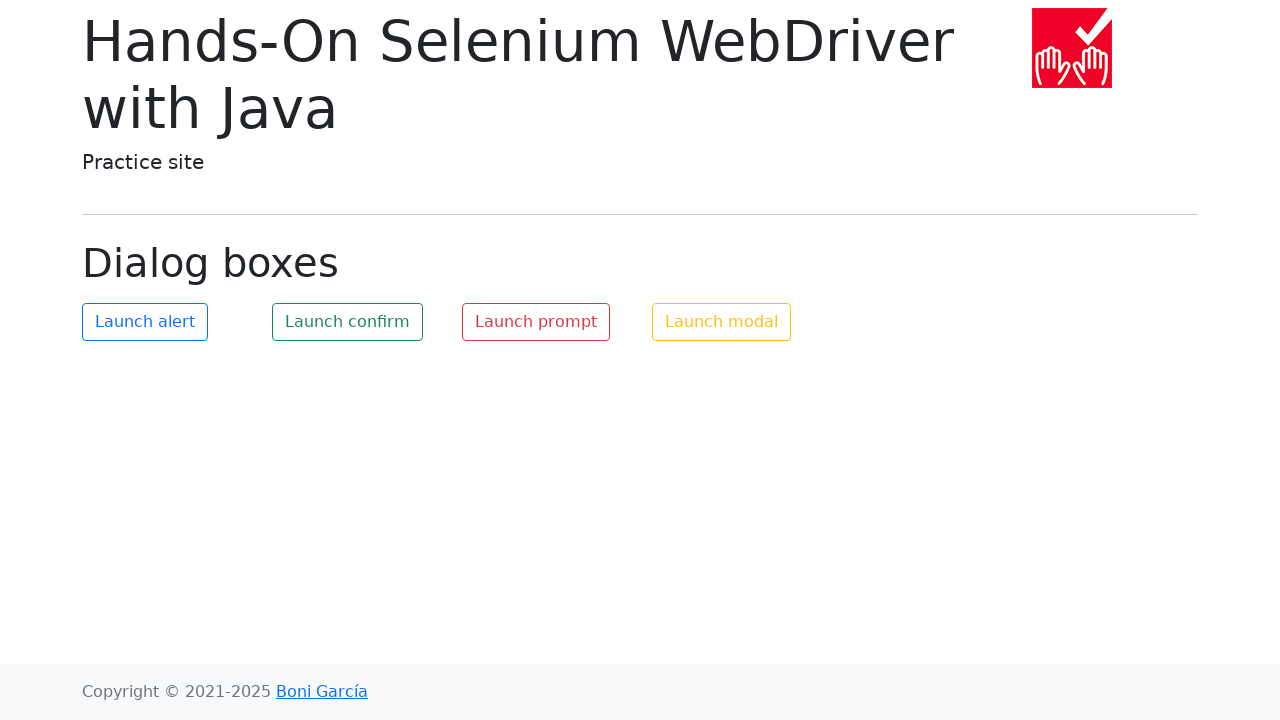

Dialog boxes page loaded with correct URL
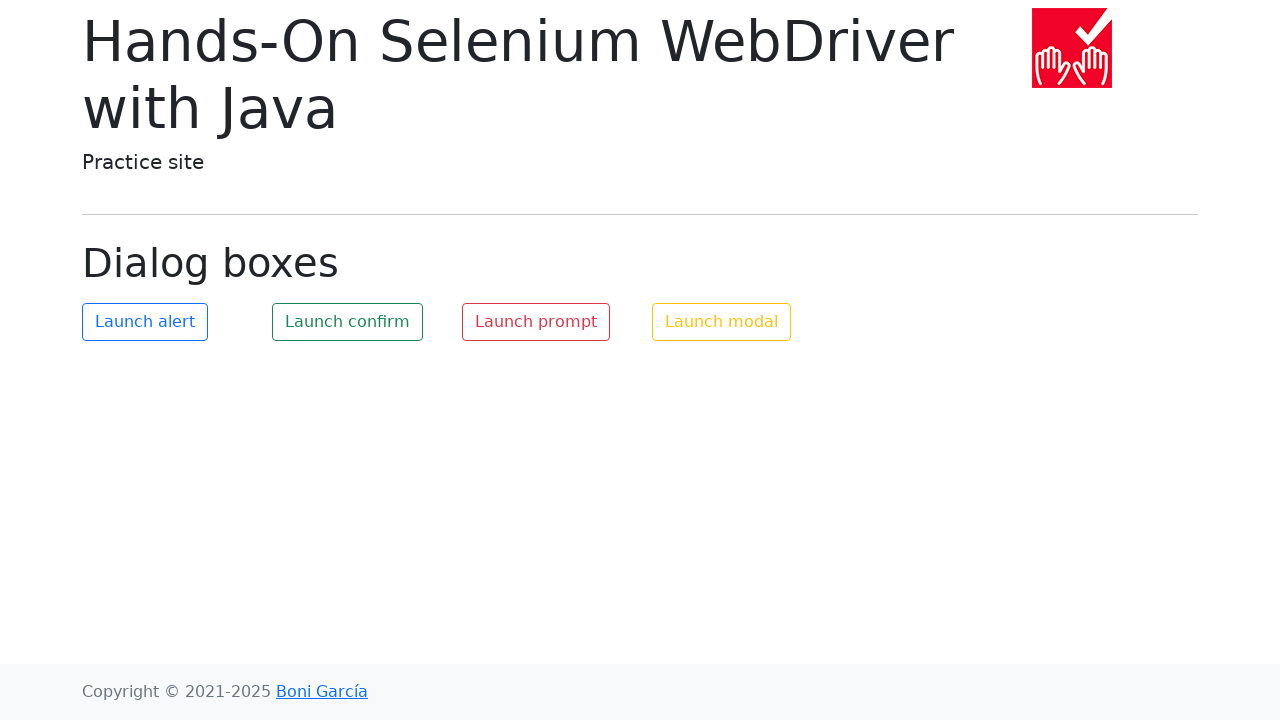

Dialog boxes subtitle h1 element is visible
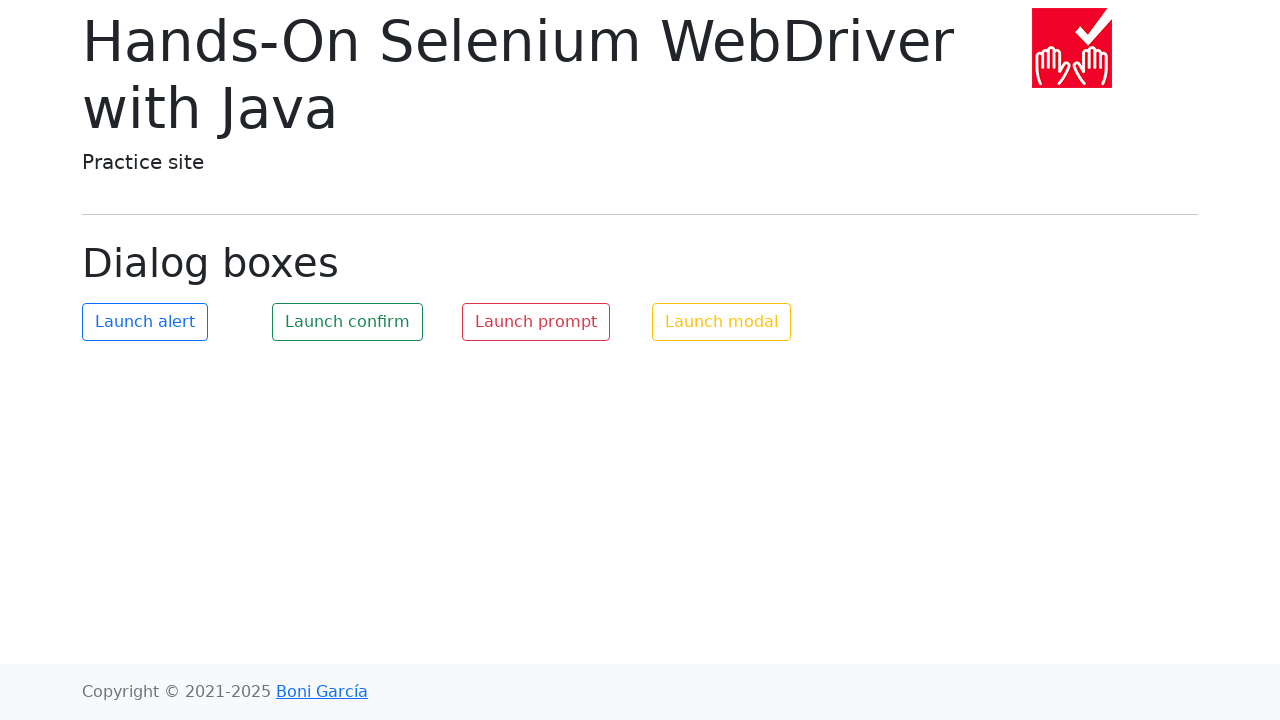

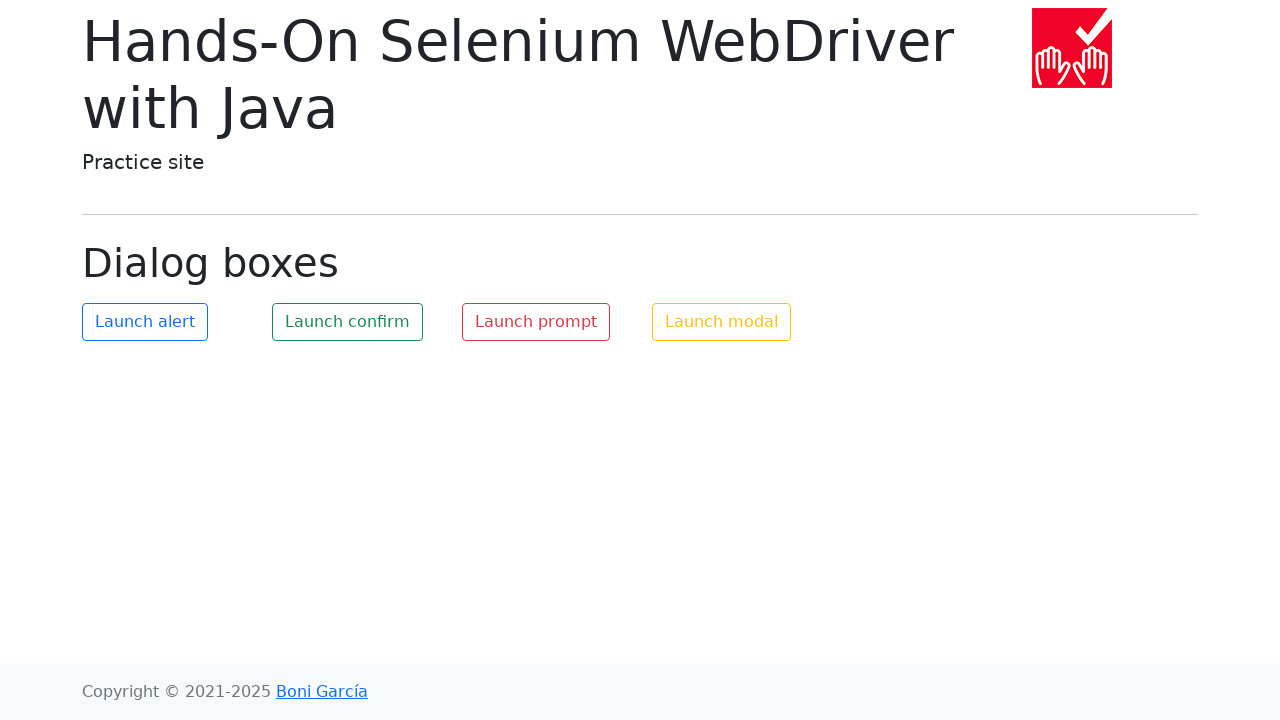